Navigates to testuj.pl website and verifies the page title matches the expected value for a Polish software testing certification site

Starting URL: https://testuj.pl

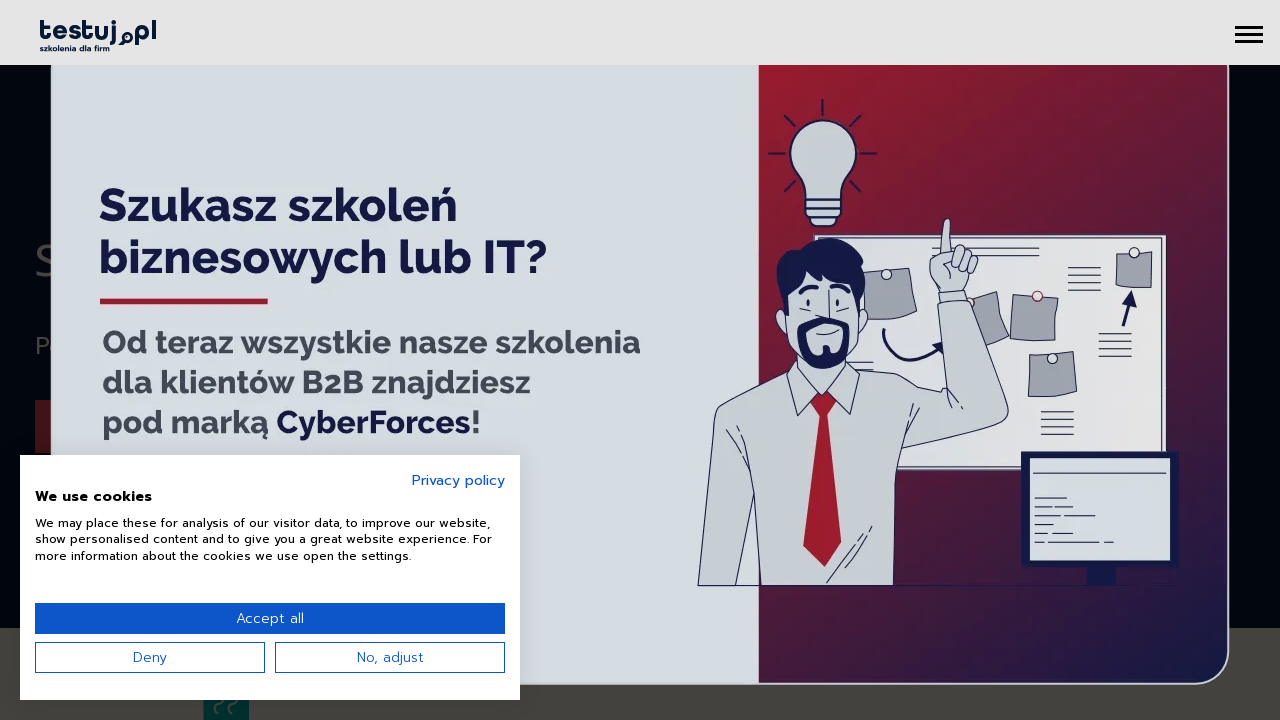

Navigated to https://testuj.pl
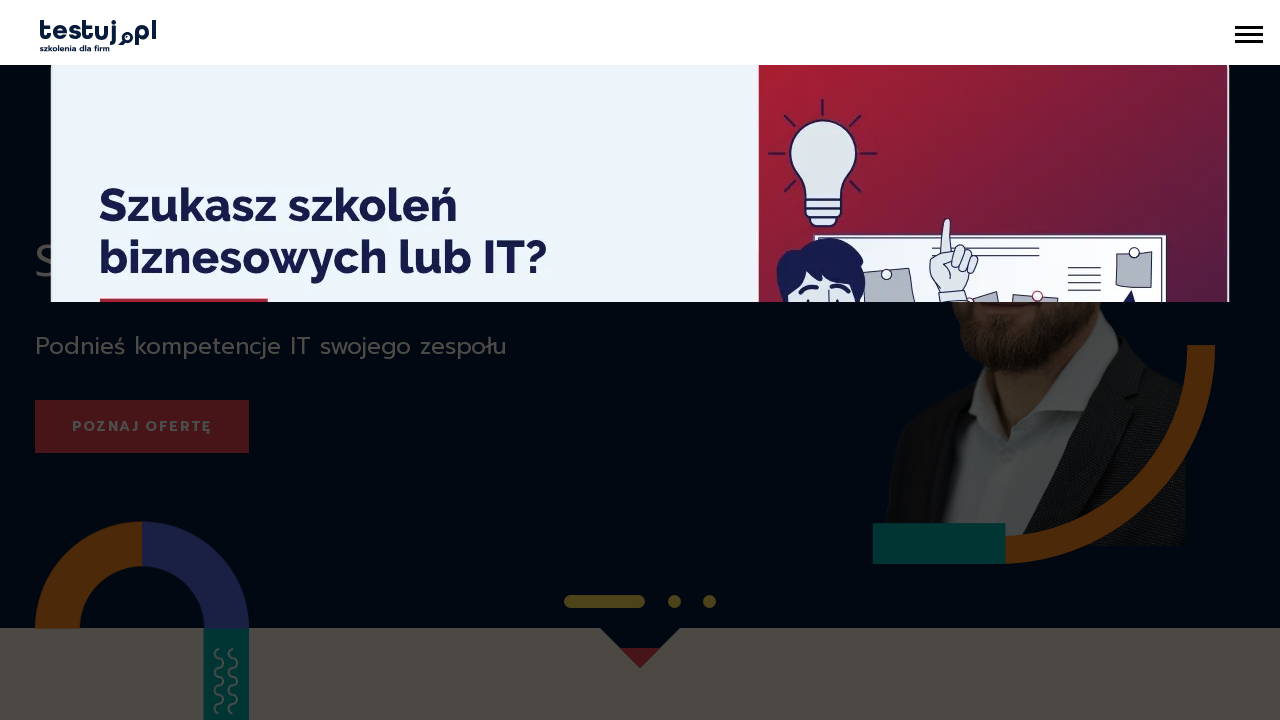

Verified page title matches expected value for Polish software testing certification site
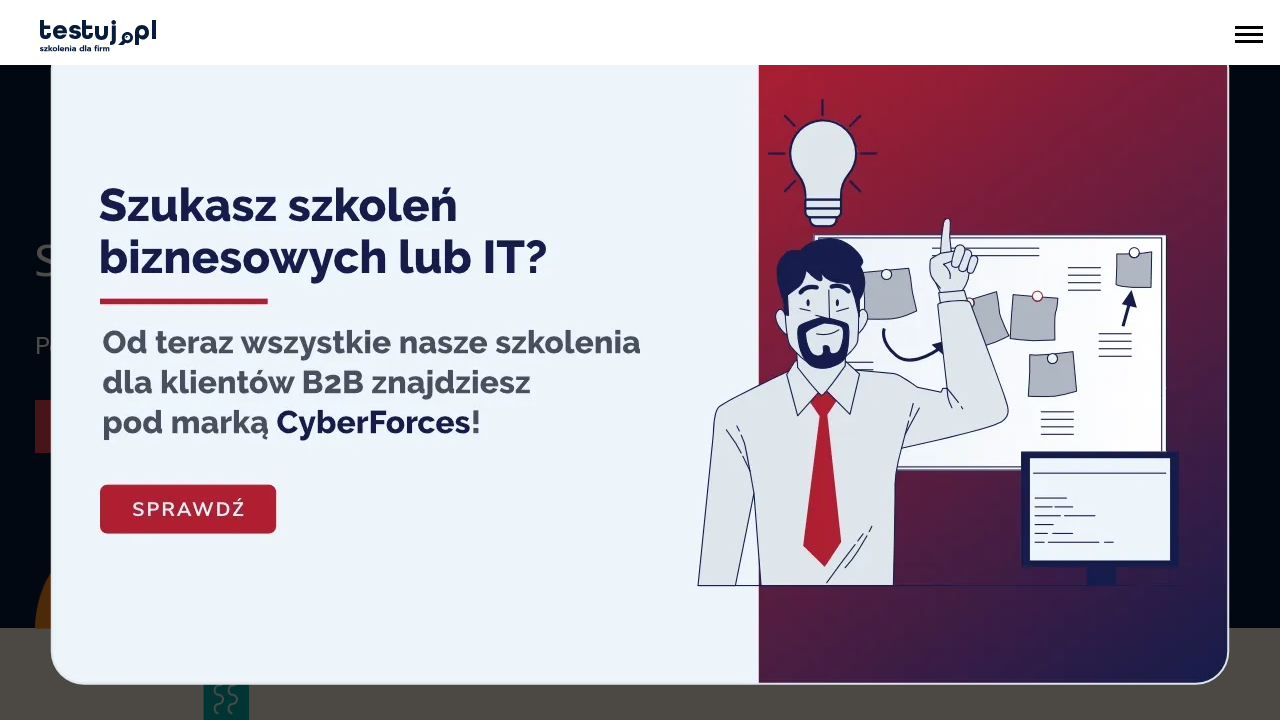

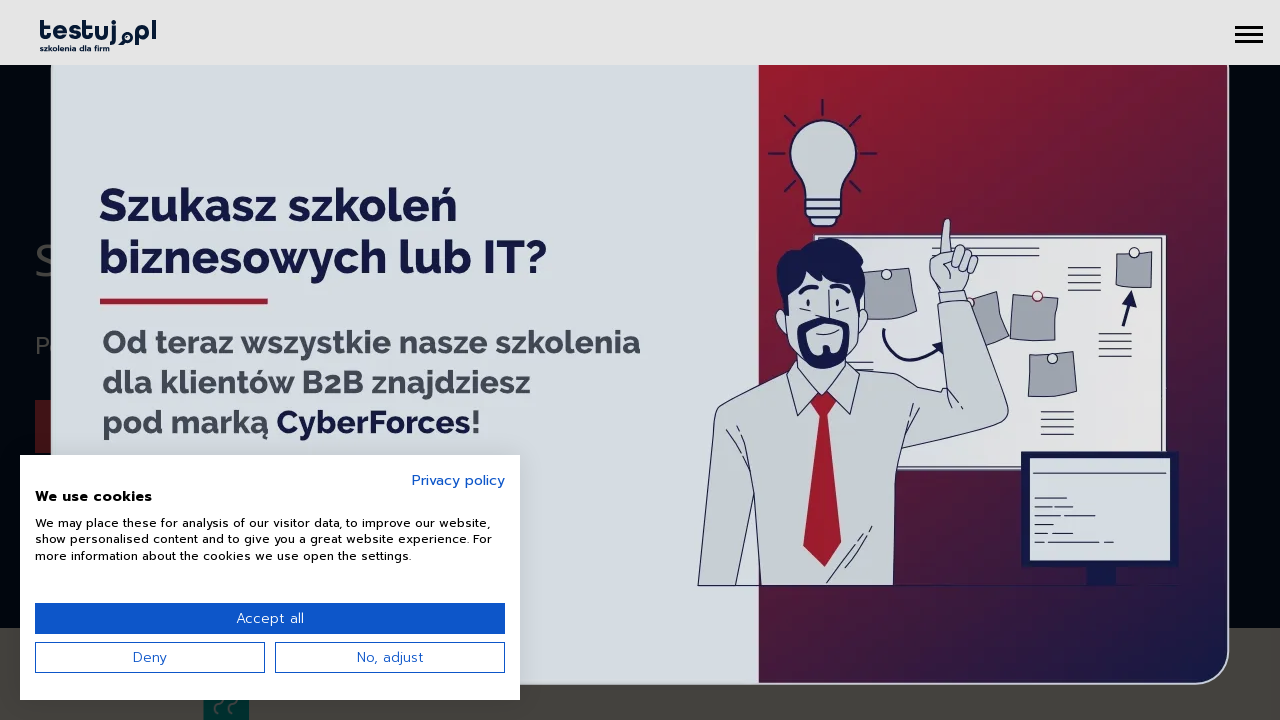